Navigates to a Google Sites biology class page and clicks on an embedded calendar link to view the calendar.

Starting URL: https://sites.google.com/pleasantonusd.net/biology-fewster/home

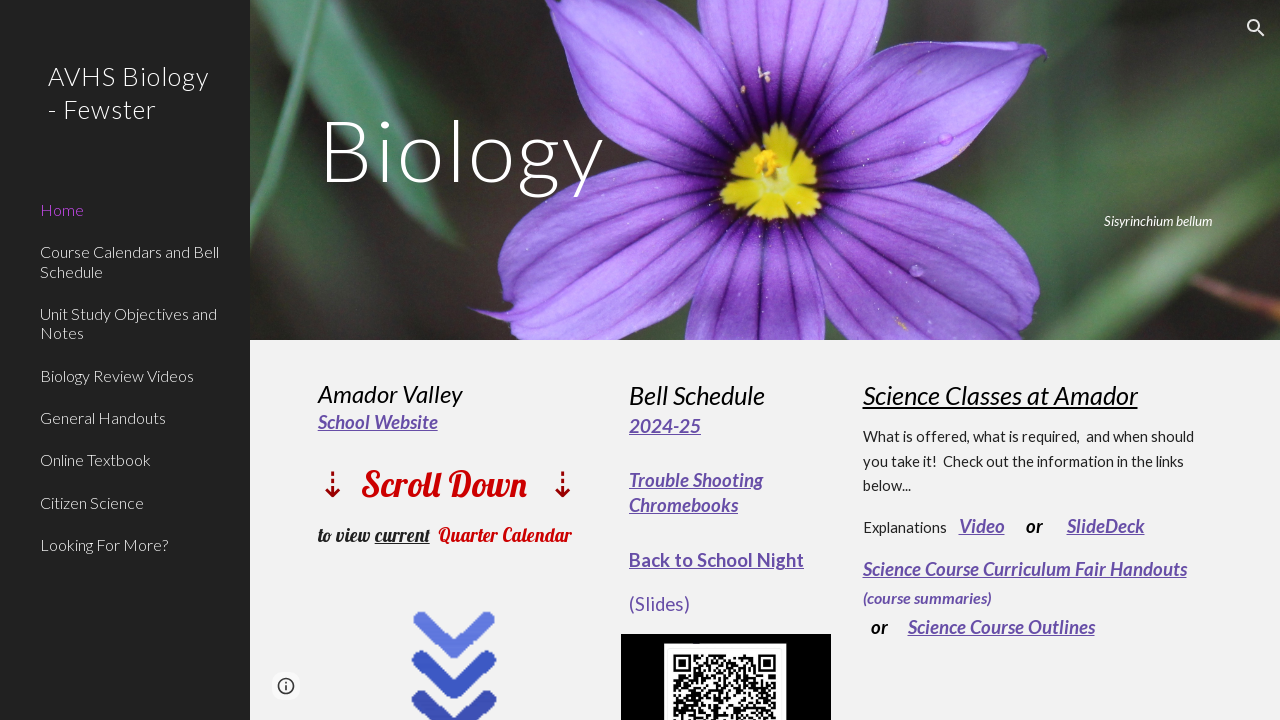

Biology class page loaded and DOM content ready
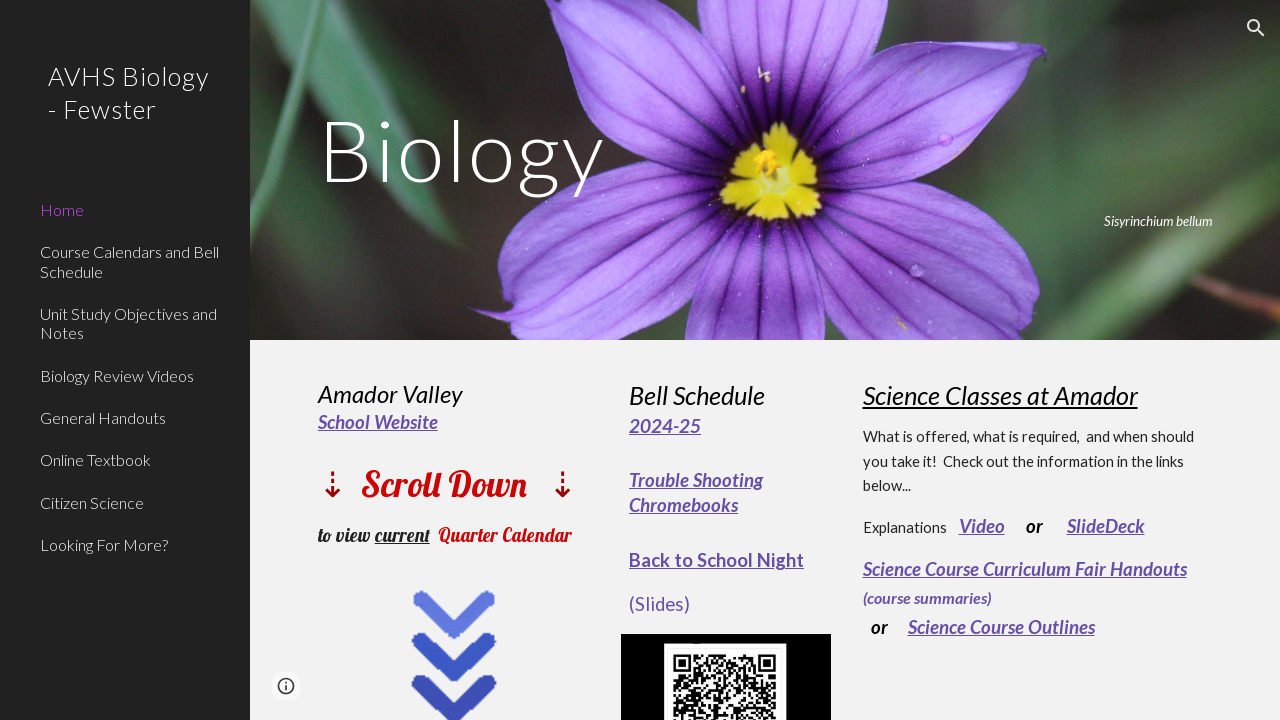

Located calendar embed element with data-embed-open-url attribute
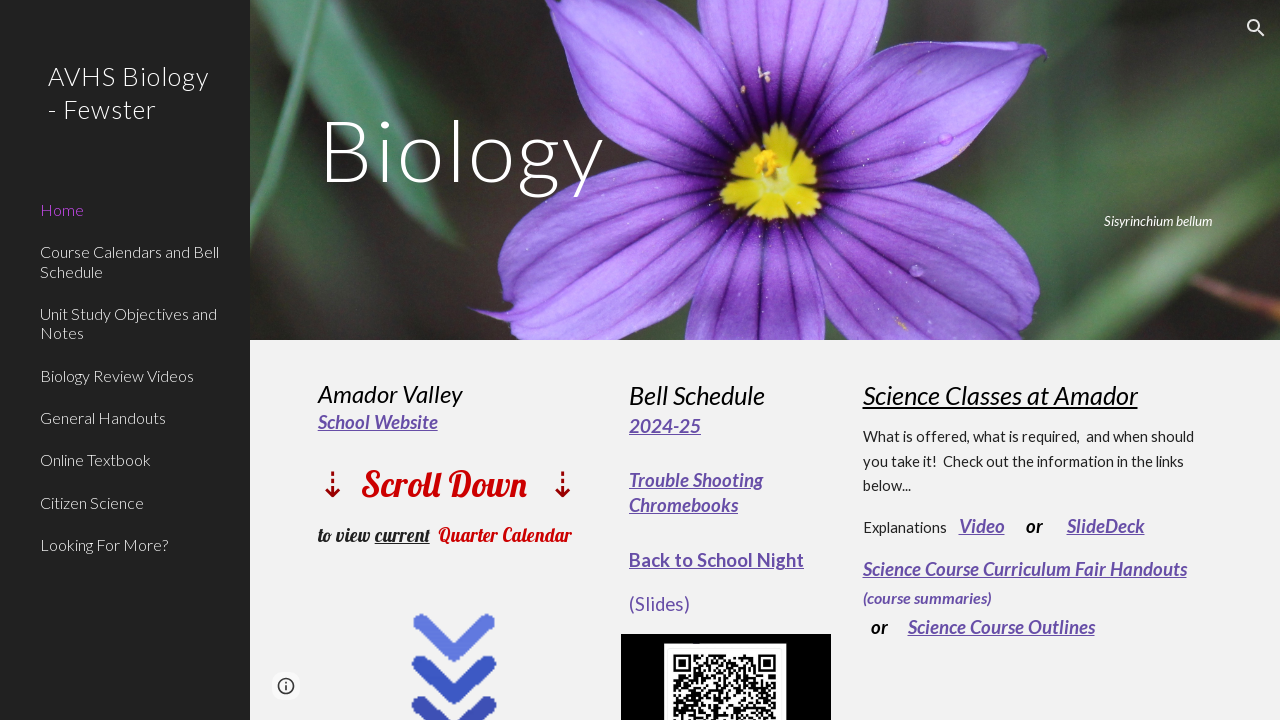

Retrieved calendar link from embed element attribute
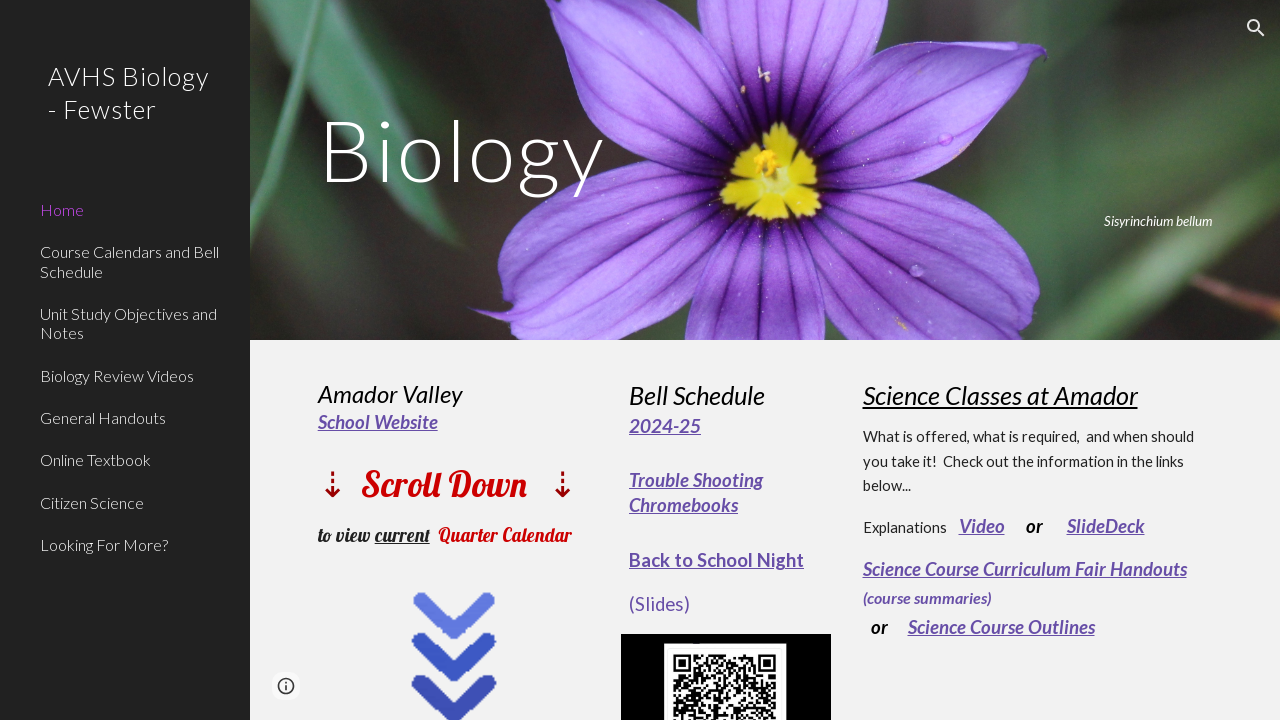

Navigated to embedded calendar link
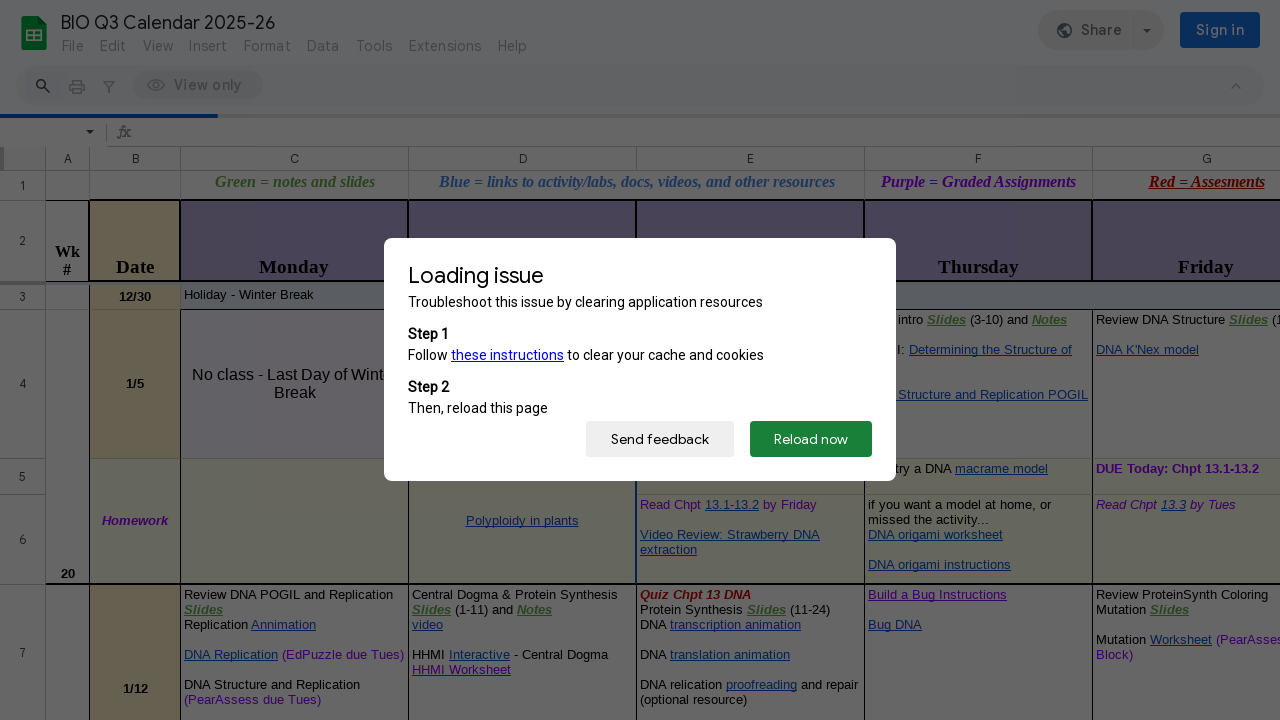

Calendar page loaded and DOM content ready
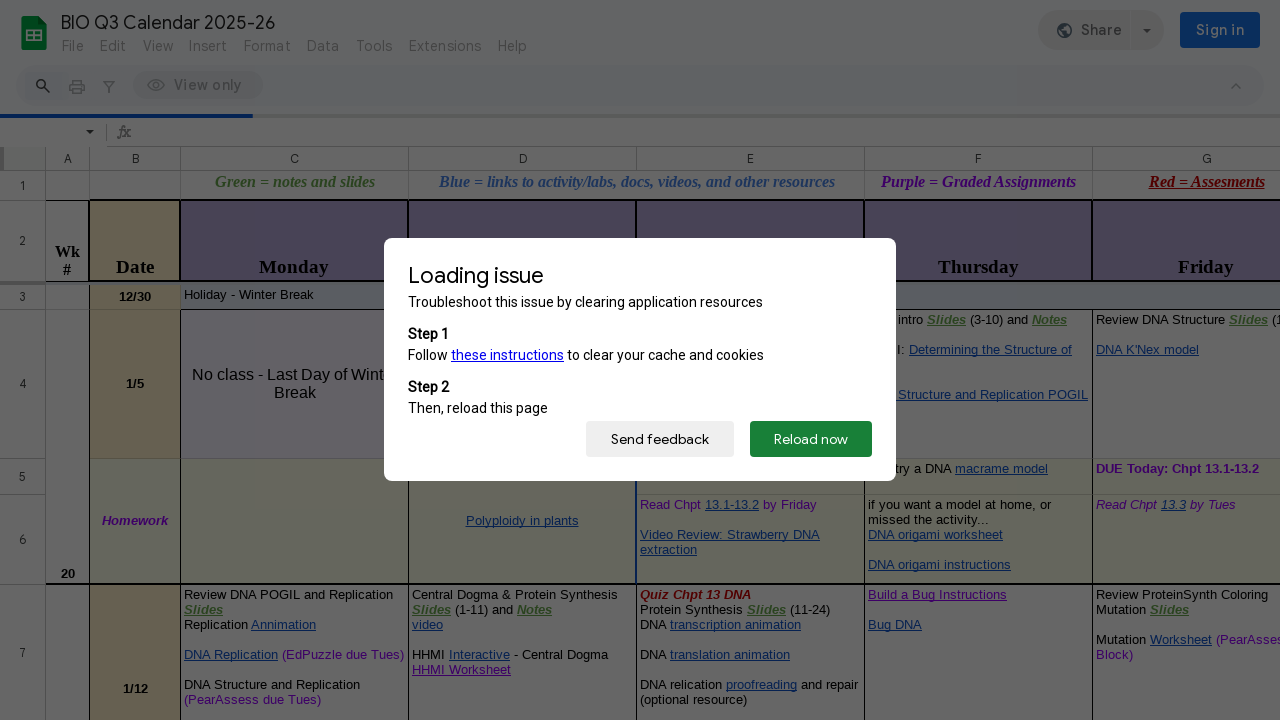

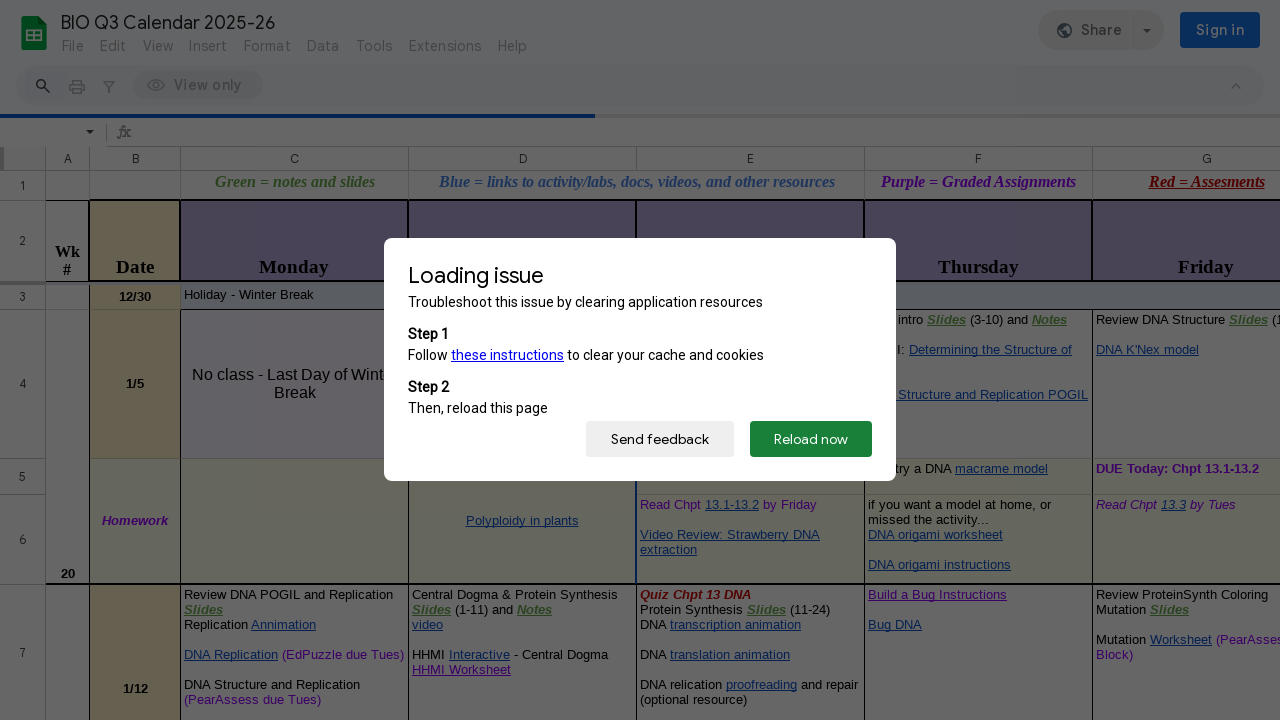